Opens the Netmeds website and waits for the page to load. This is a basic browser launch and navigation test.

Starting URL: https://www.netmeds.com

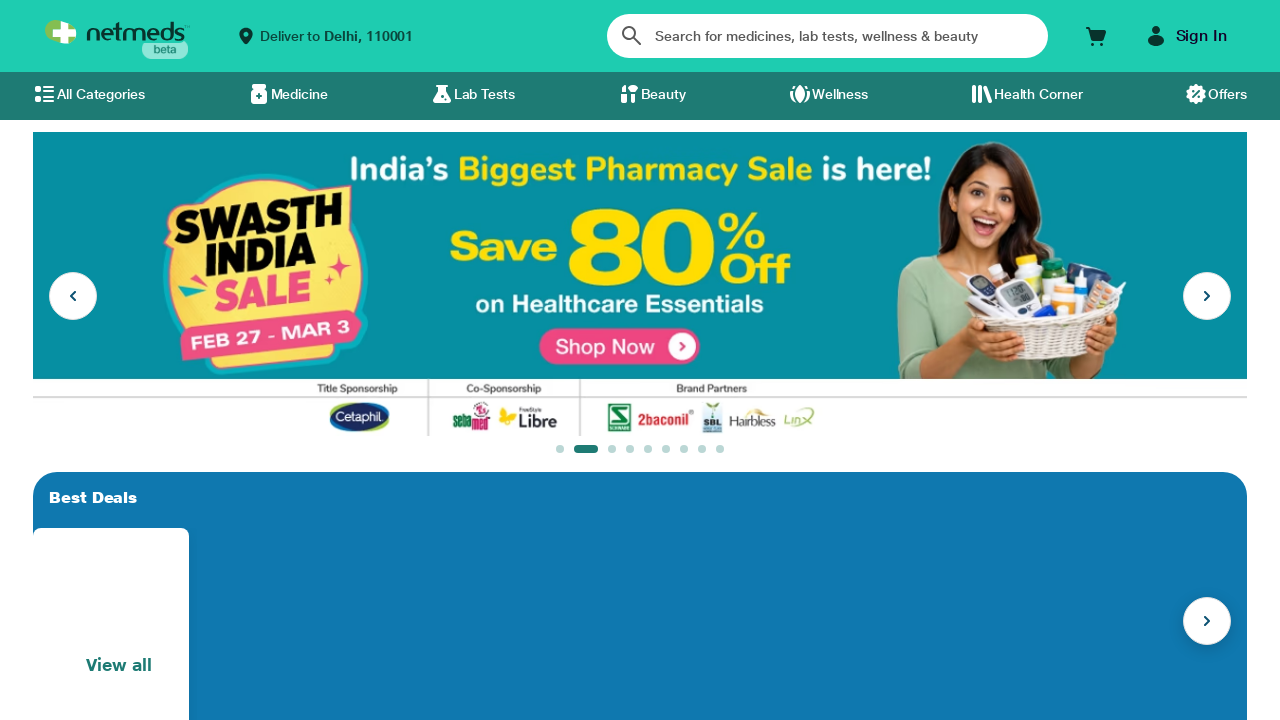

Waited for DOM content to load on Netmeds website
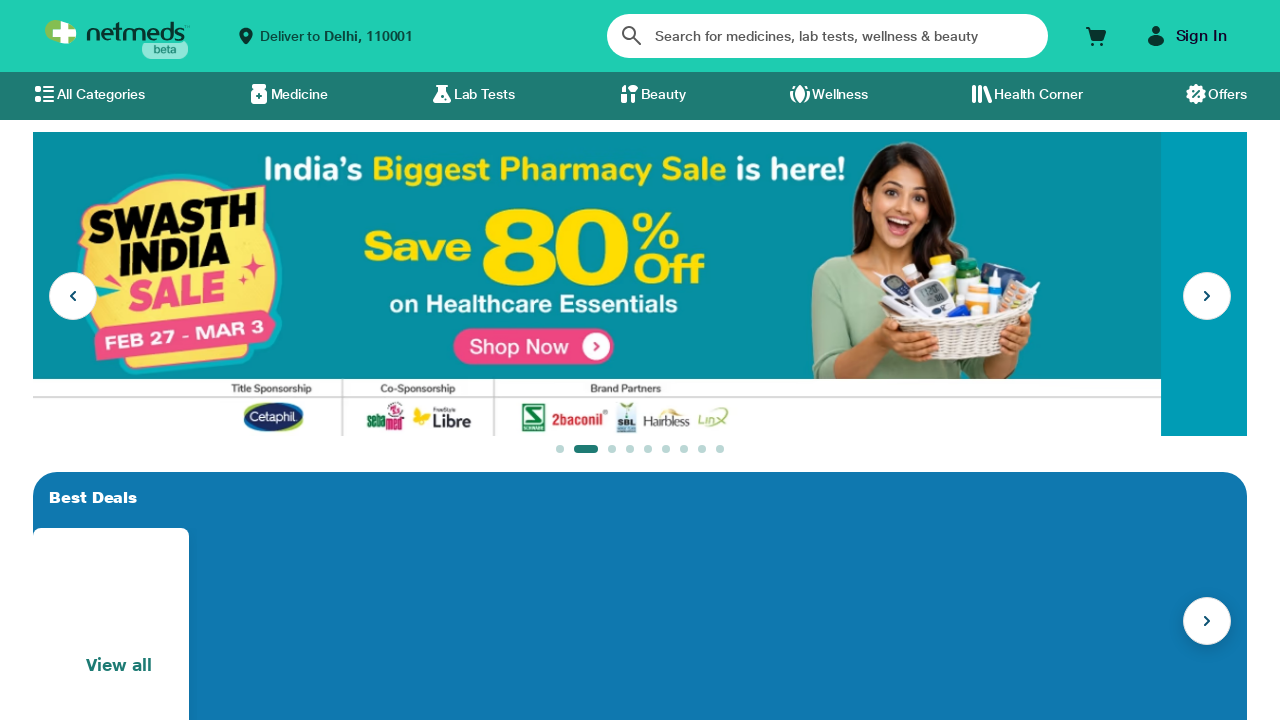

Verified page body element is present
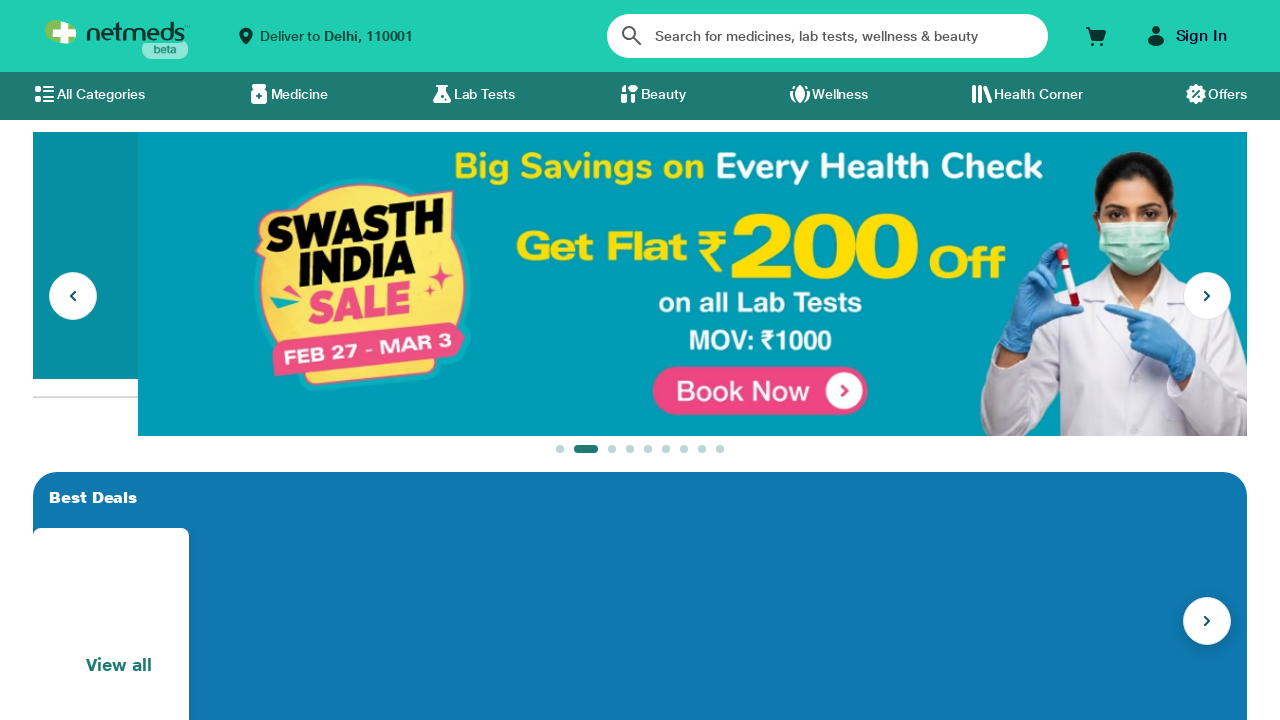

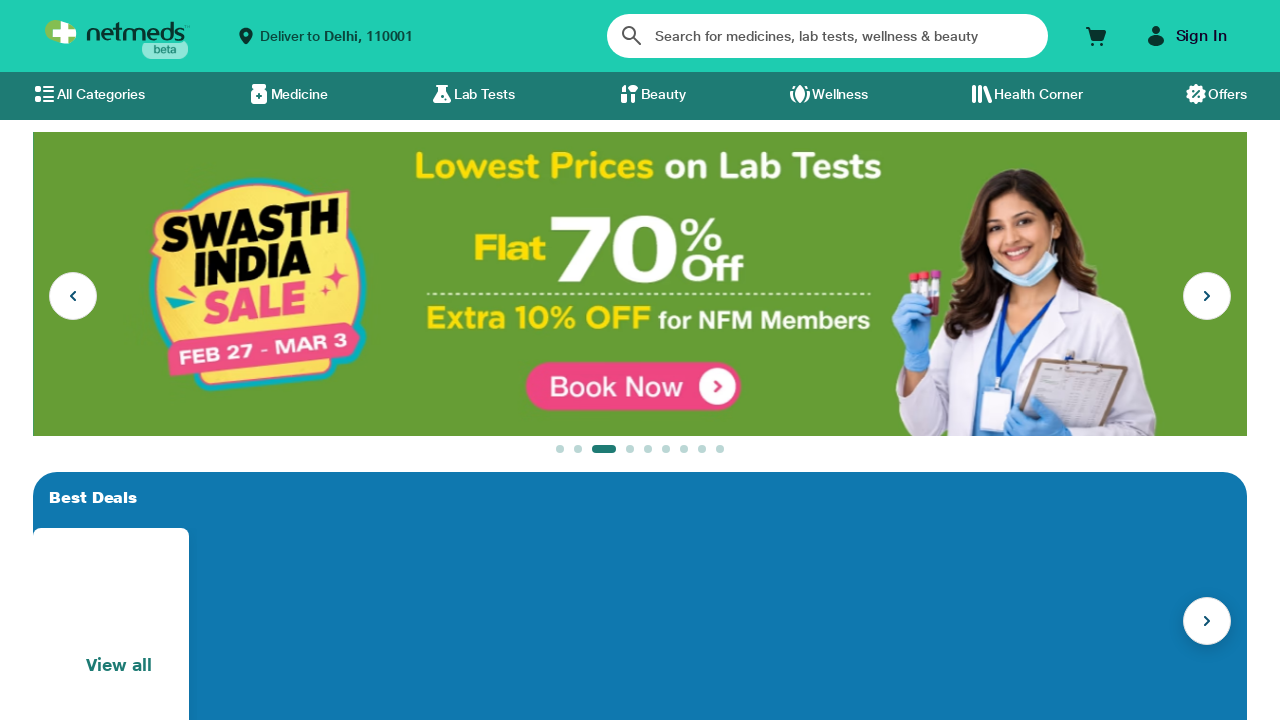